Automates the robot ordering process on robotsparebinindustries.com by navigating to the order page, closing the modal popup, filling out the order form with robot part selections (head, body, legs) and address, previewing the robot, and submitting the order.

Starting URL: https://robotsparebinindustries.com/

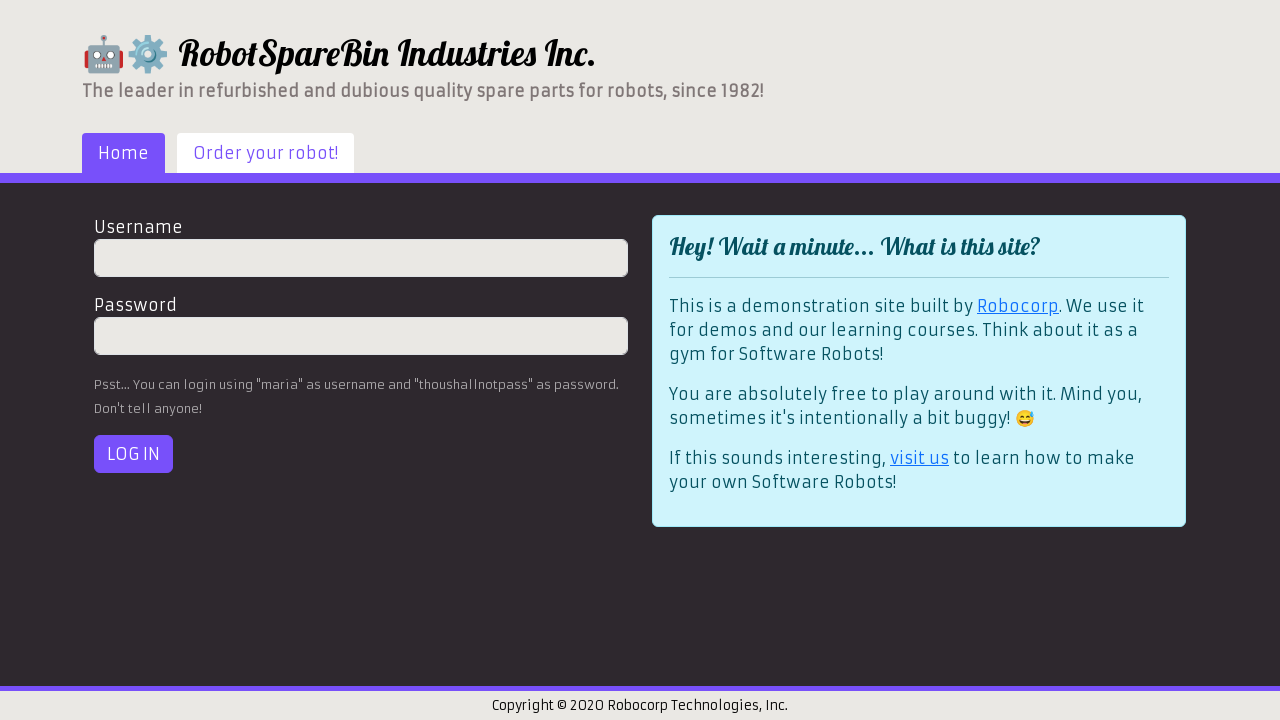

Navigation link loaded
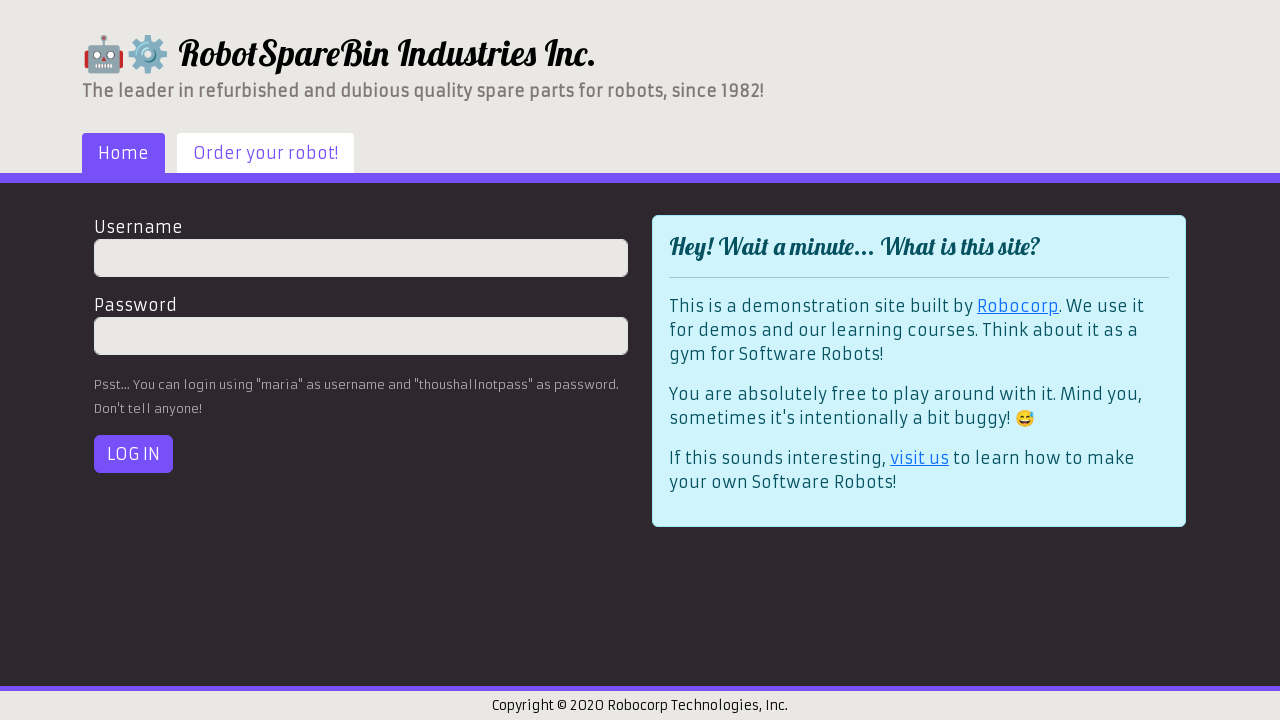

Clicked 'Order your robot' tab at (266, 153) on a.nav-link[href='#/robot-order']
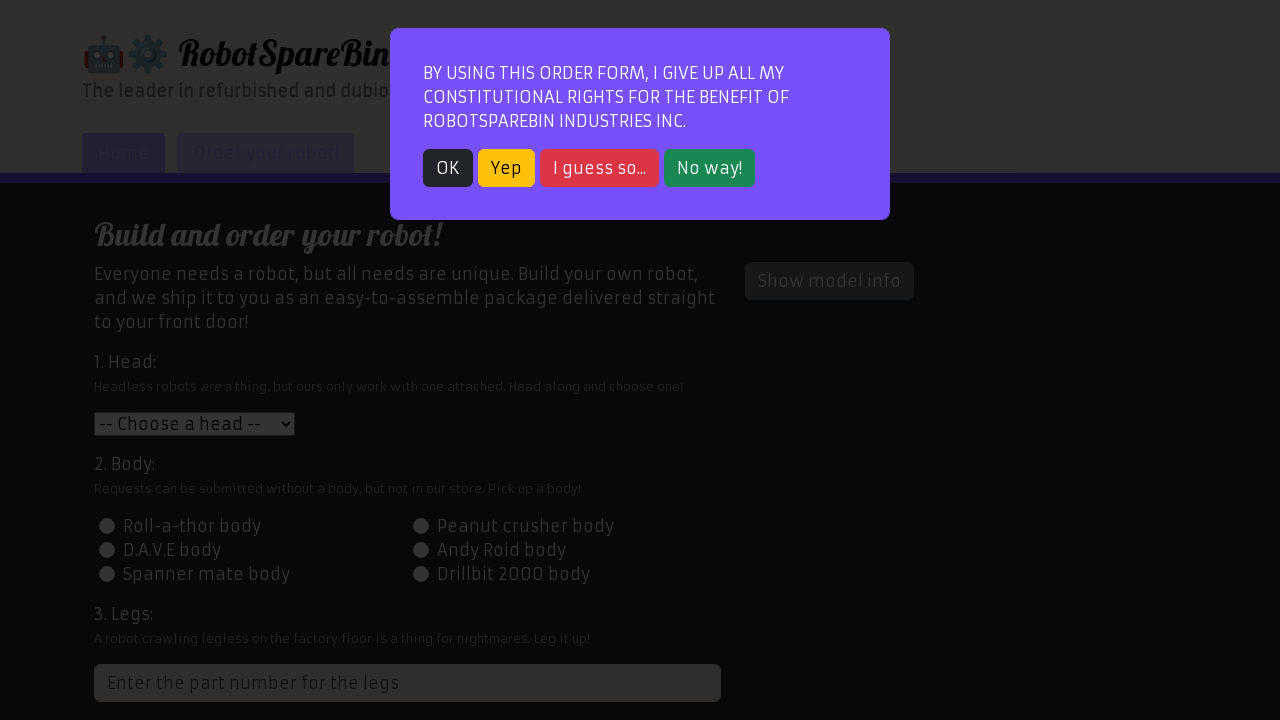

Order page loaded
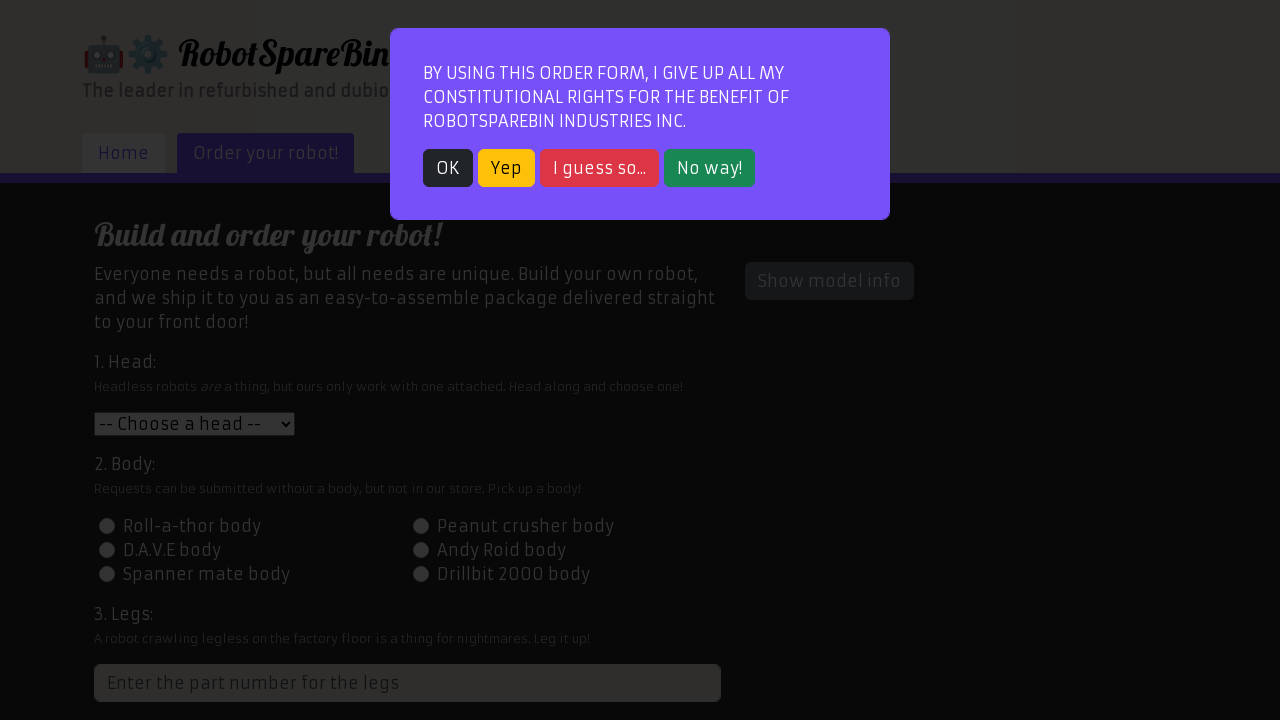

Closed modal popup at (448, 168) on .btn-dark
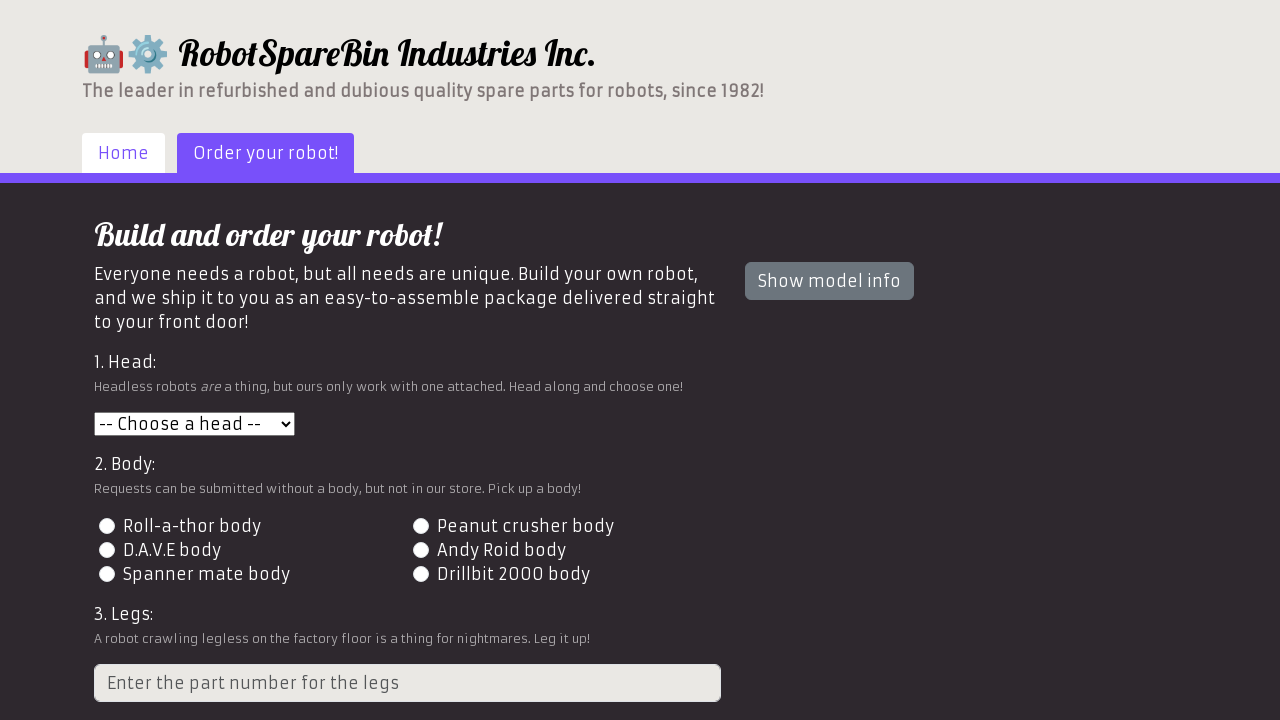

Modal dismissed and form ready
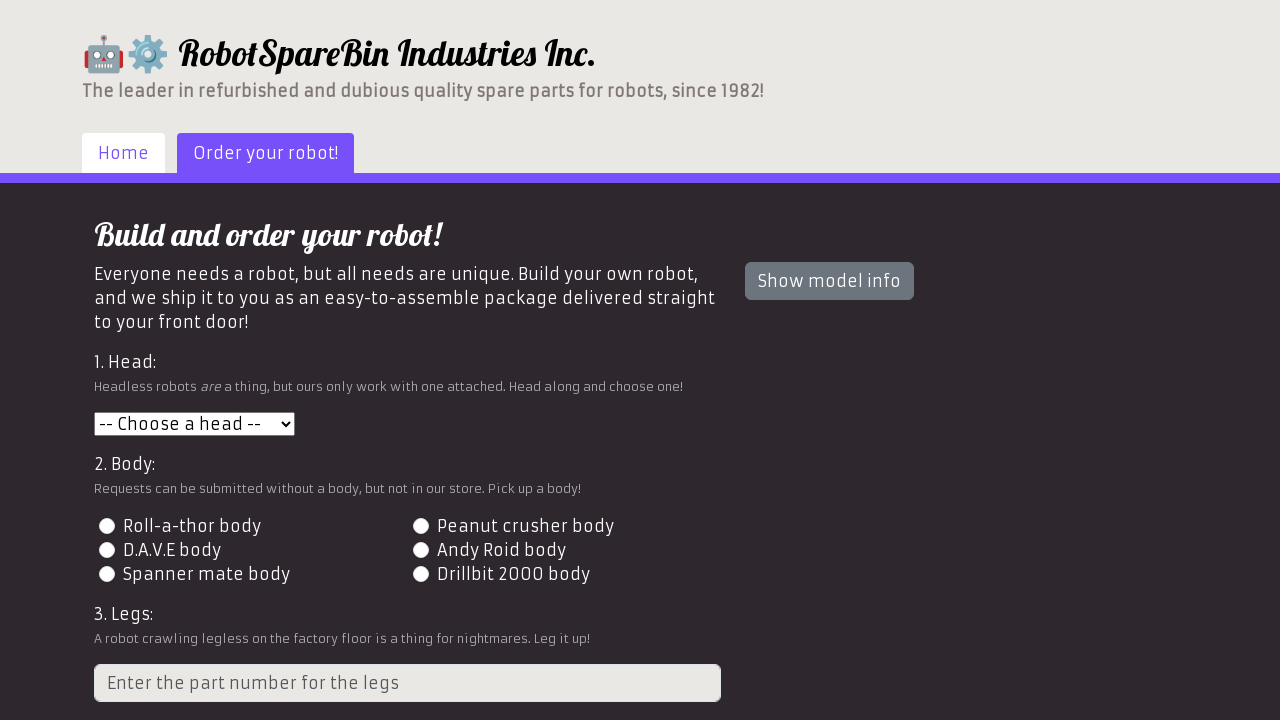

Clicked head dropdown at (194, 424) on #head
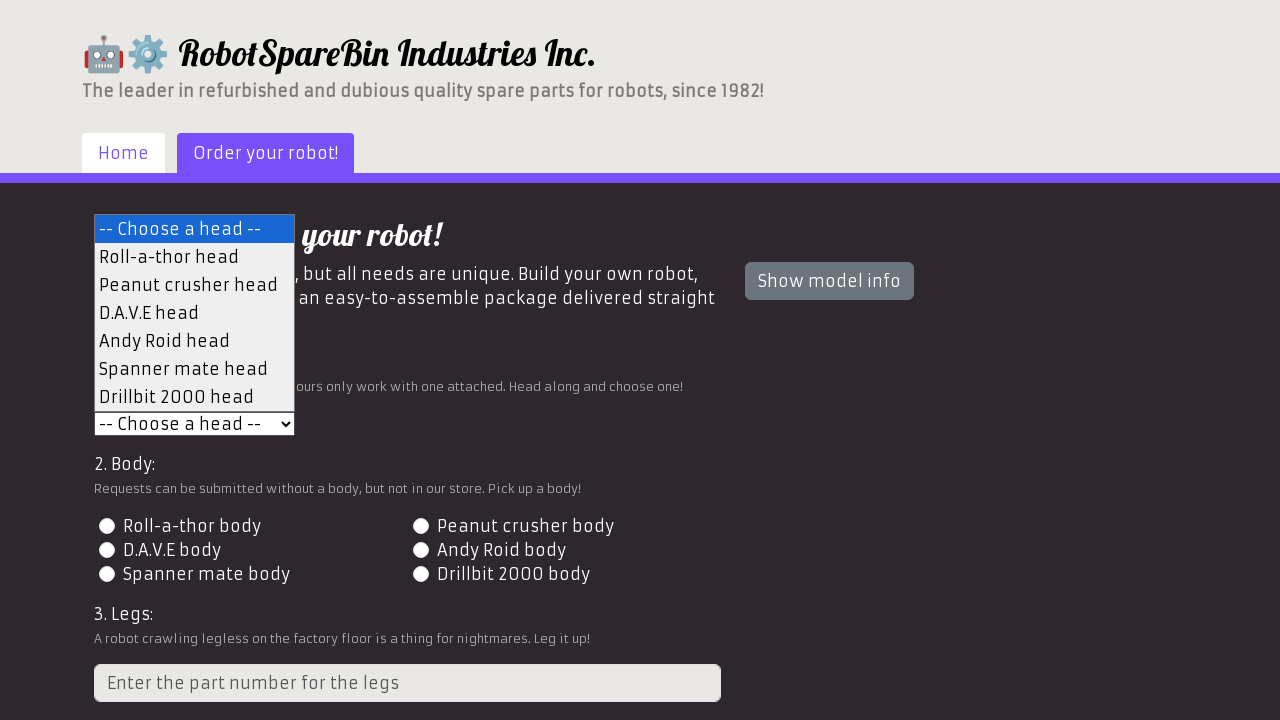

Selected head option 1 on #head
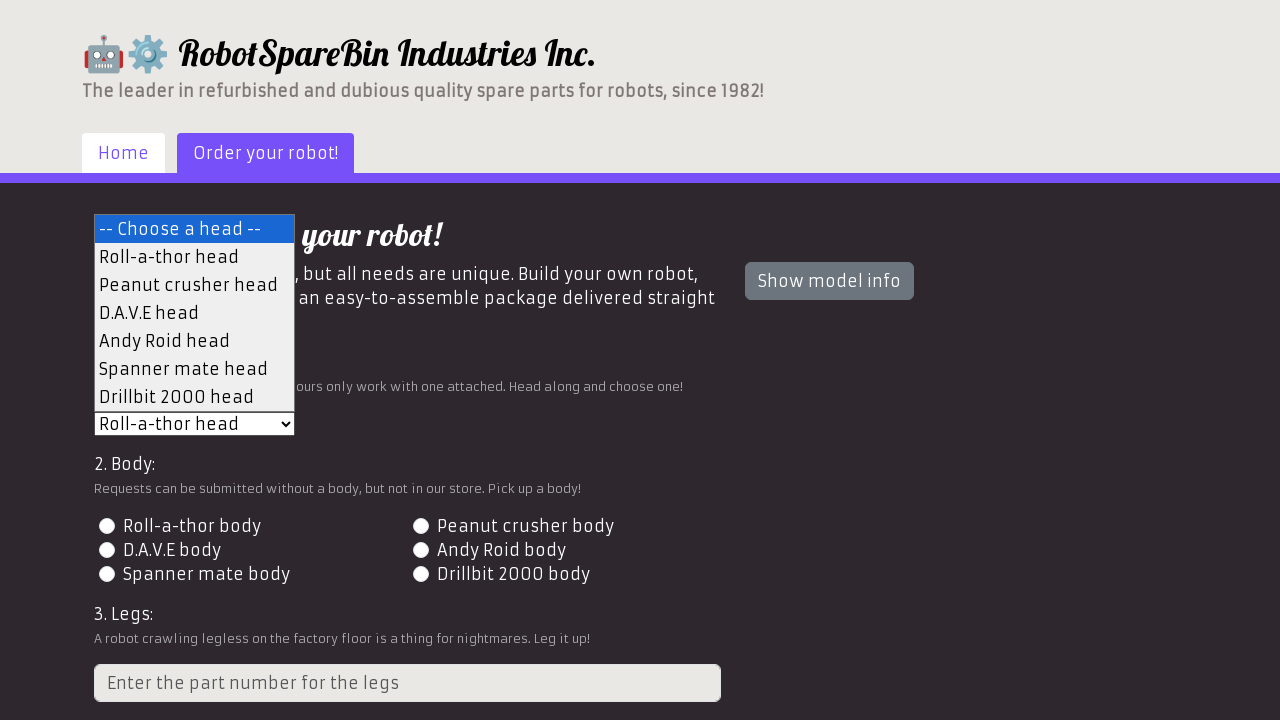

Selected body option 2 at (525, 526) on label[for='id-body-2']
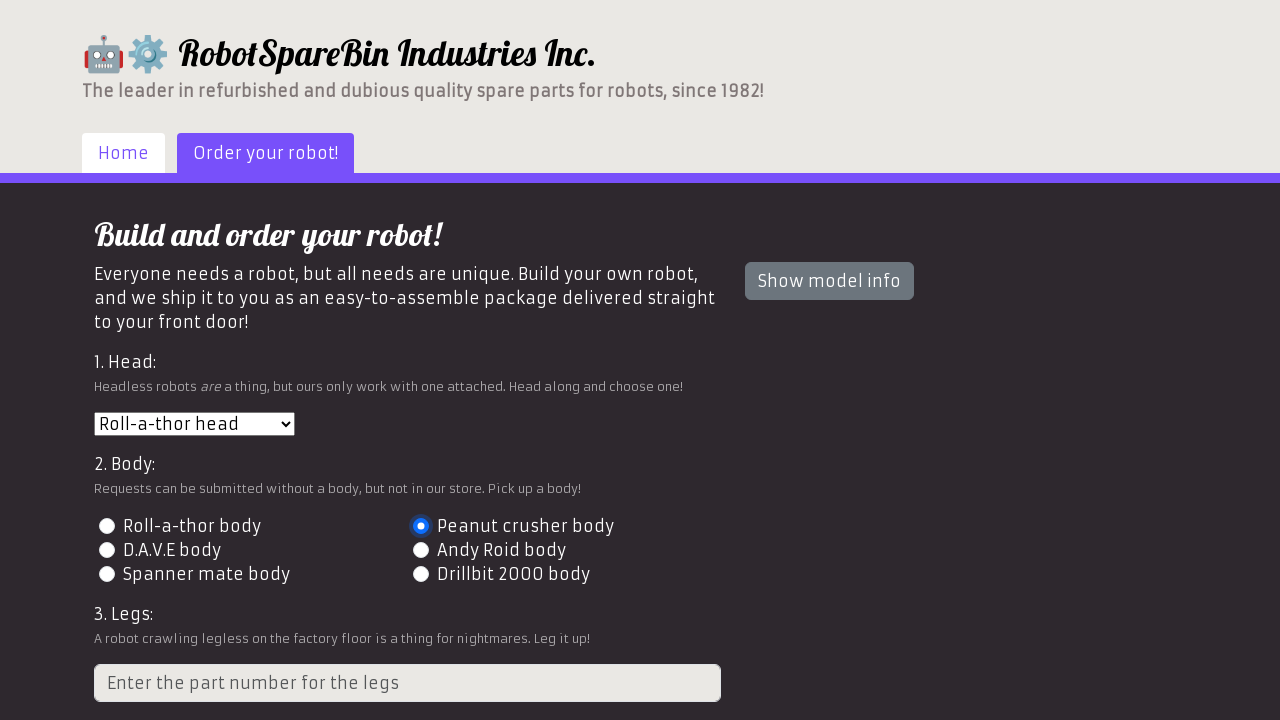

Entered legs part number 3 on input[placeholder='Enter the part number for the legs']
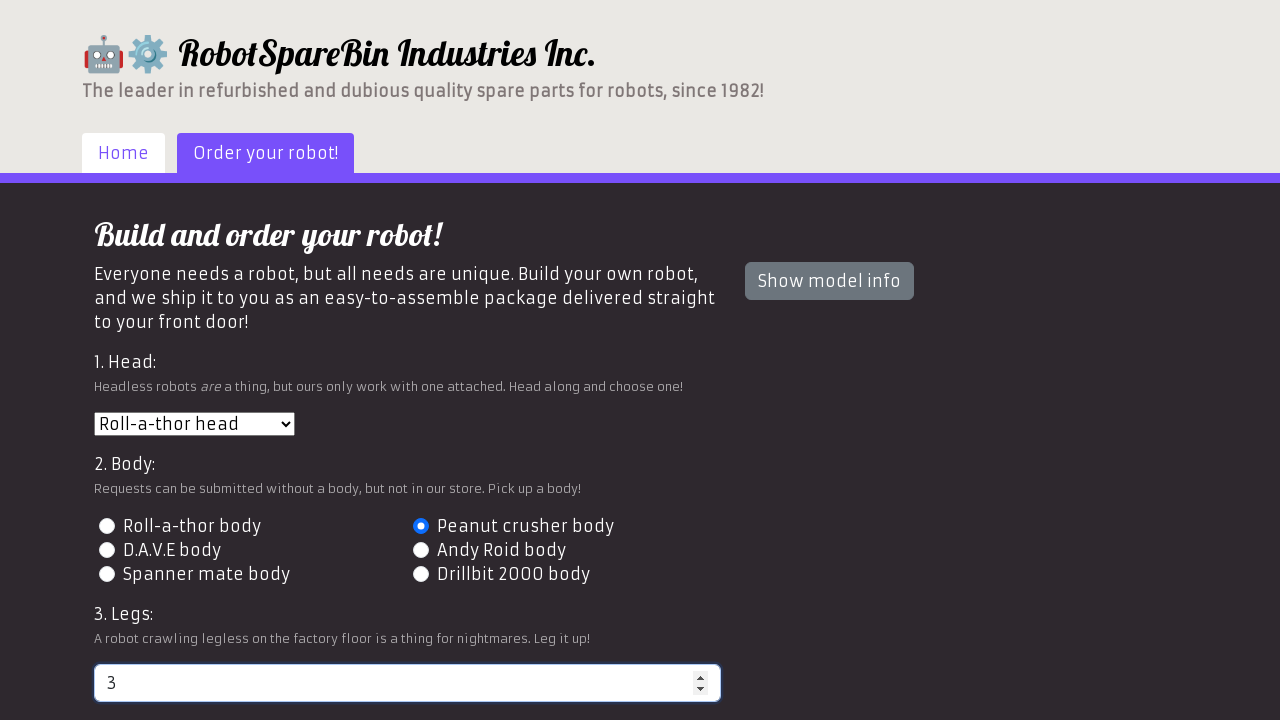

Entered delivery address 456 Robot Street on input[name='address']
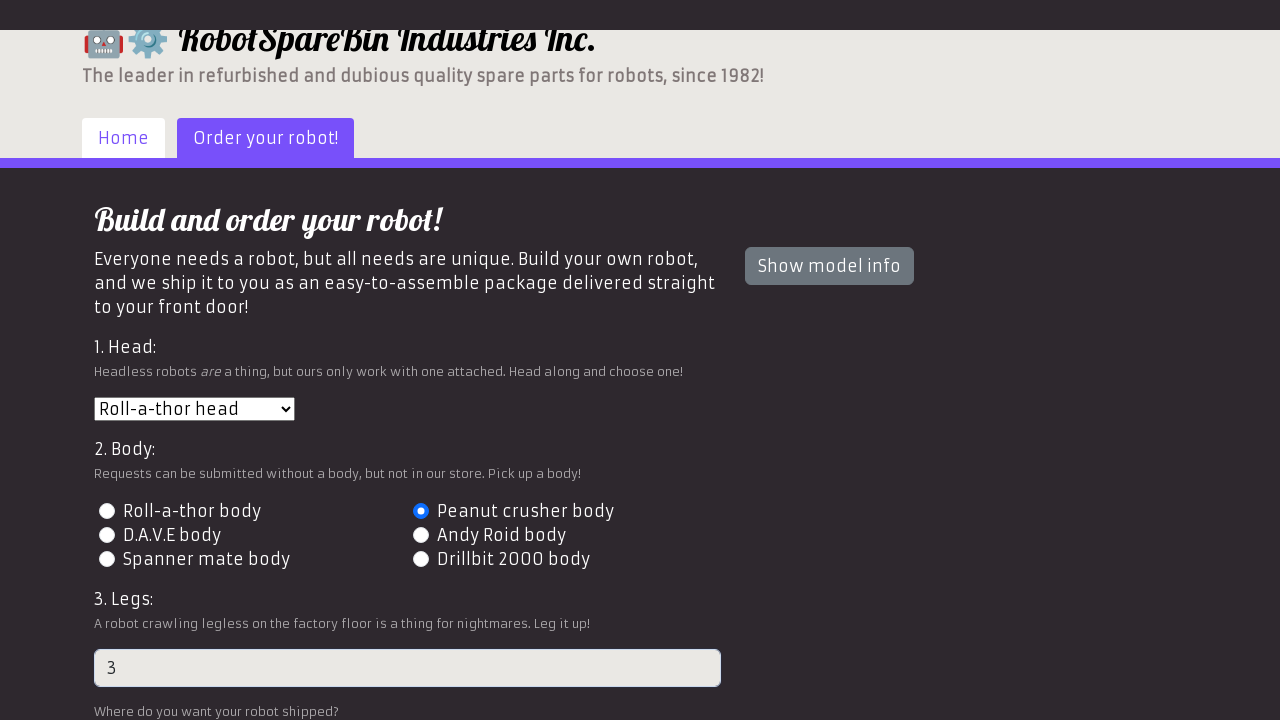

Clicked Preview button at (141, 605) on #preview
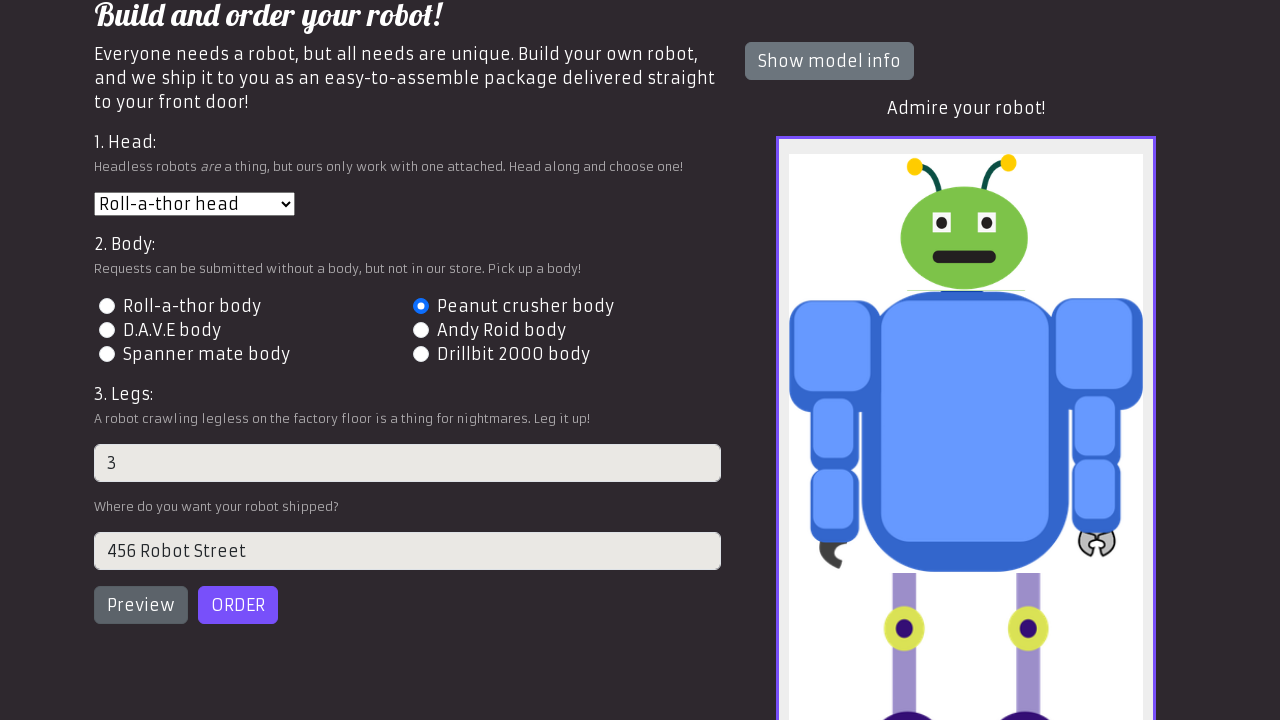

Robot preview image loaded
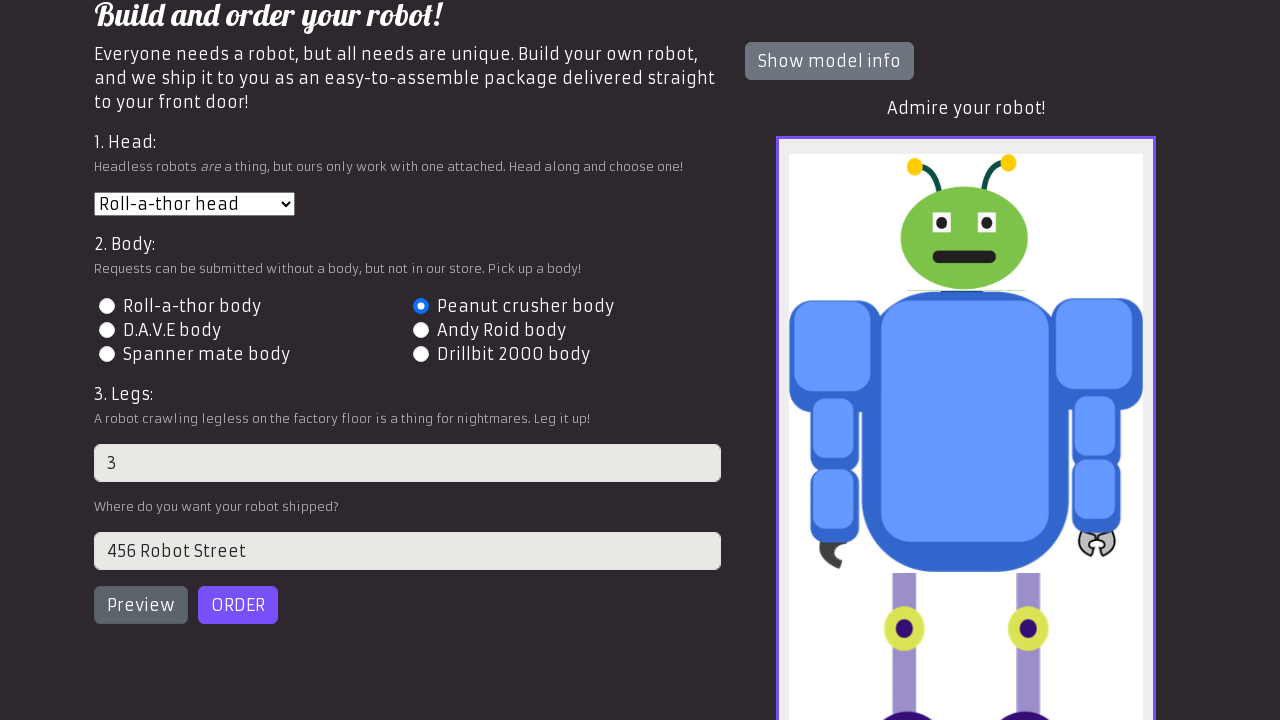

Clicked Order button (attempt 1) at (238, 605) on #order
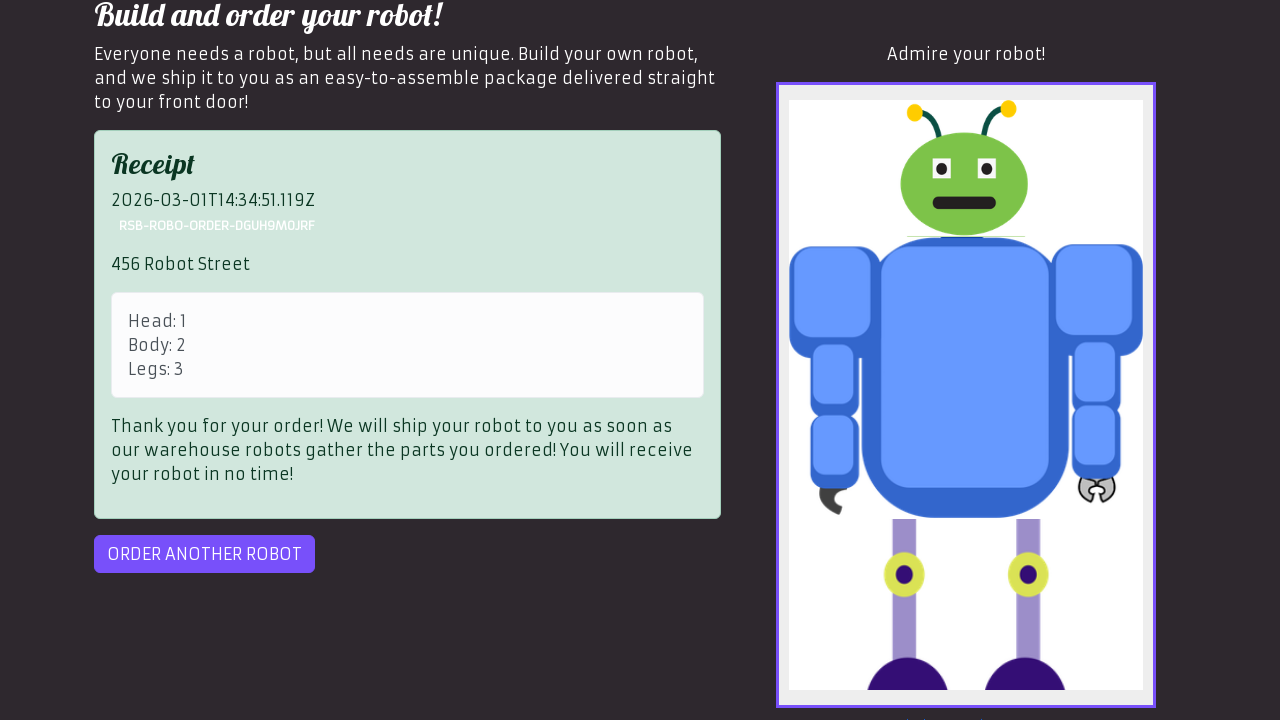

Order submitted successfully
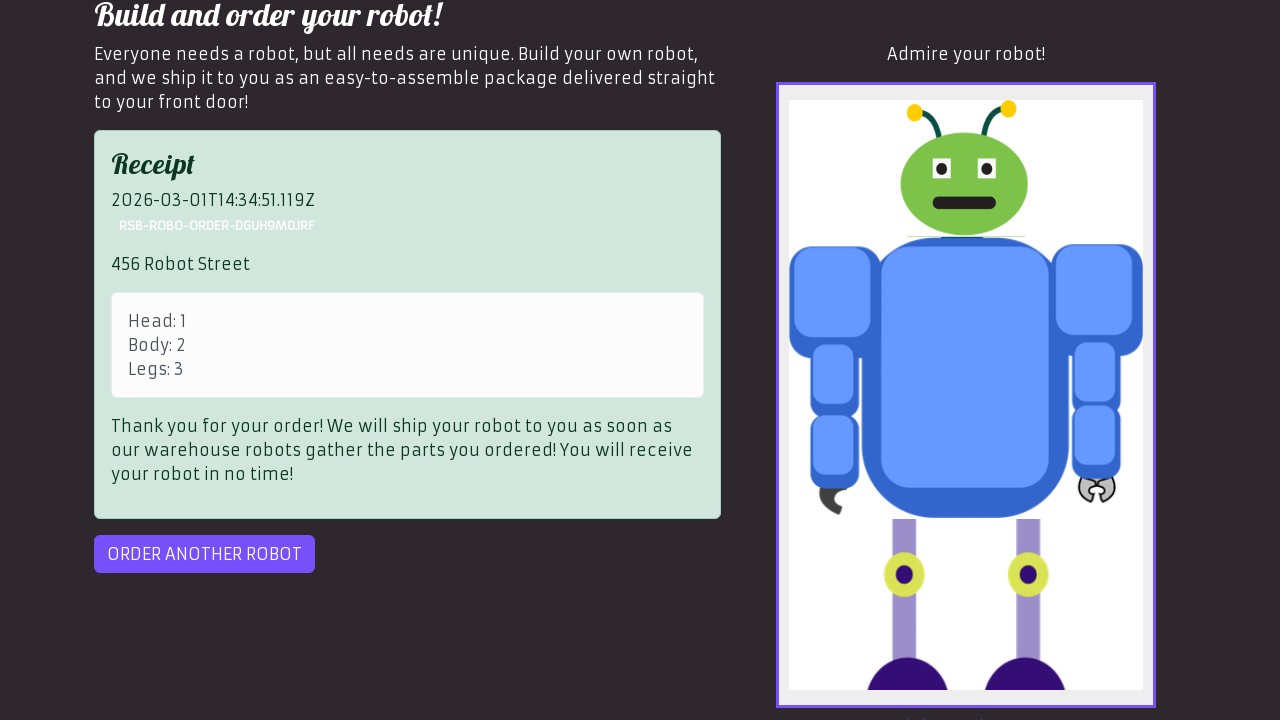

Order completion confirmation displayed
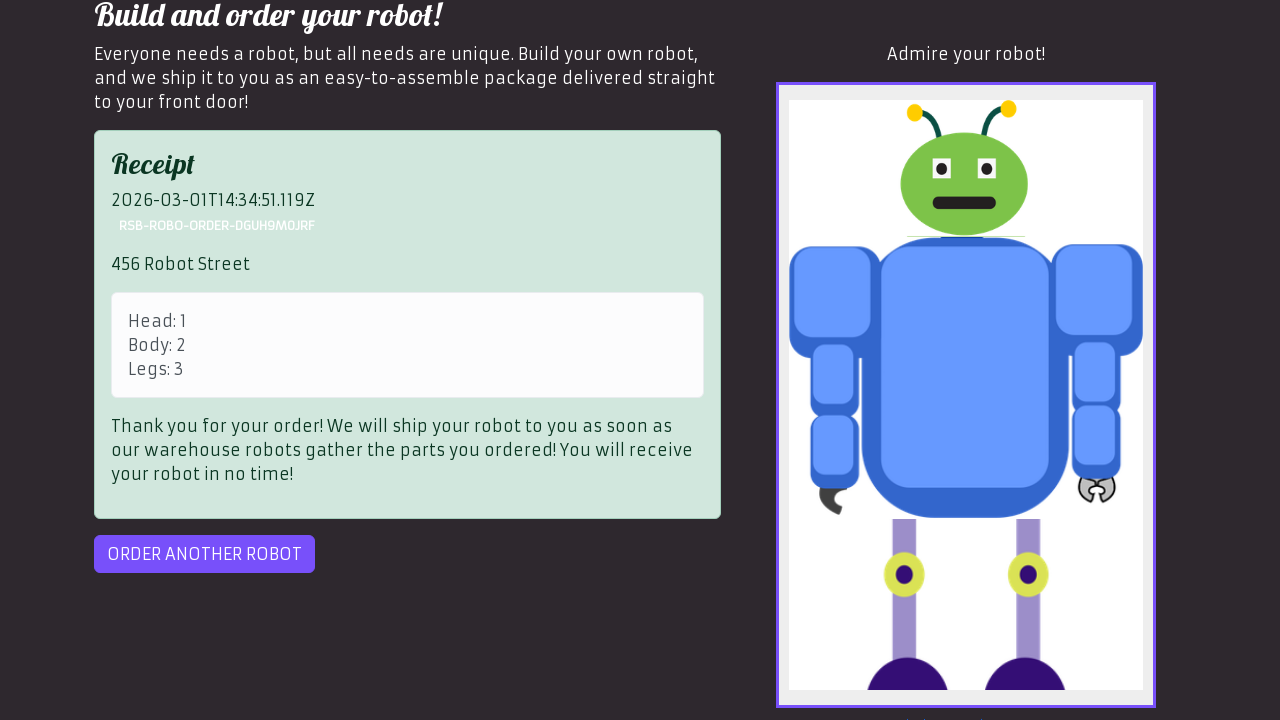

Clicked 'Order another robot' button at (204, 554) on #order-another
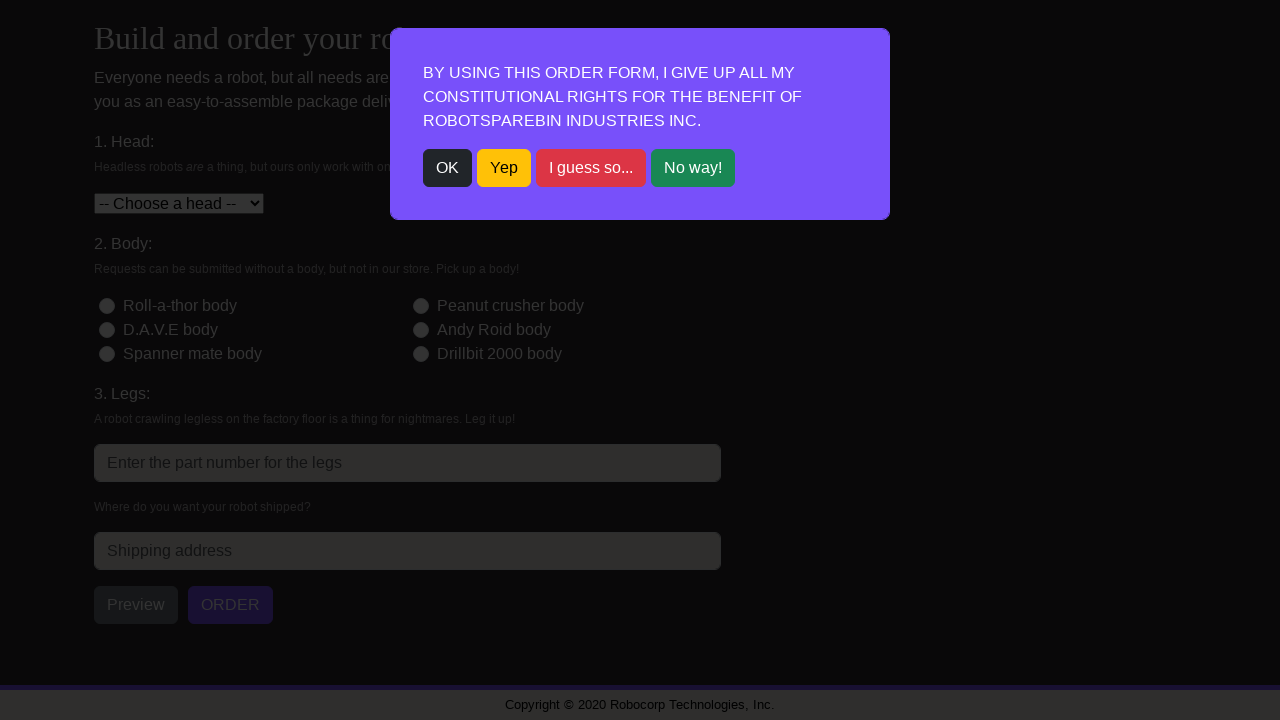

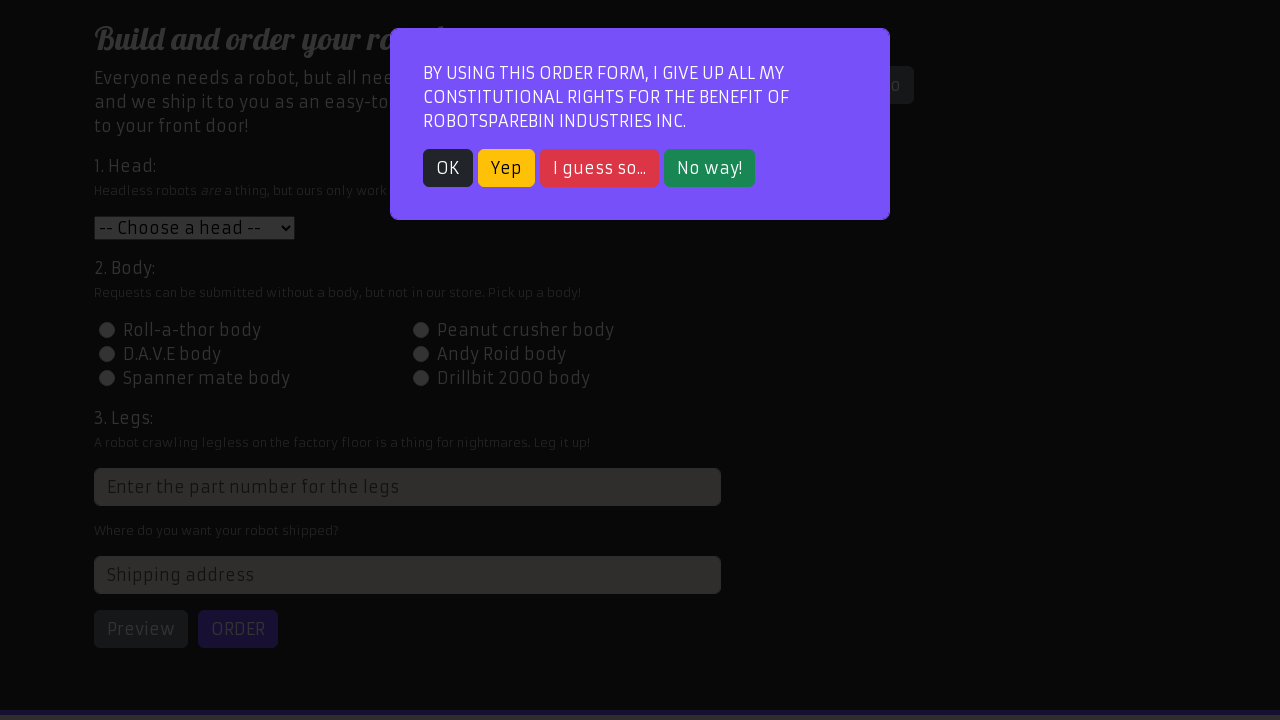